Tests login form validation by entering username only (clearing password), clicking login, and verifying the "Password is required" error message appears

Starting URL: https://www.saucedemo.com/

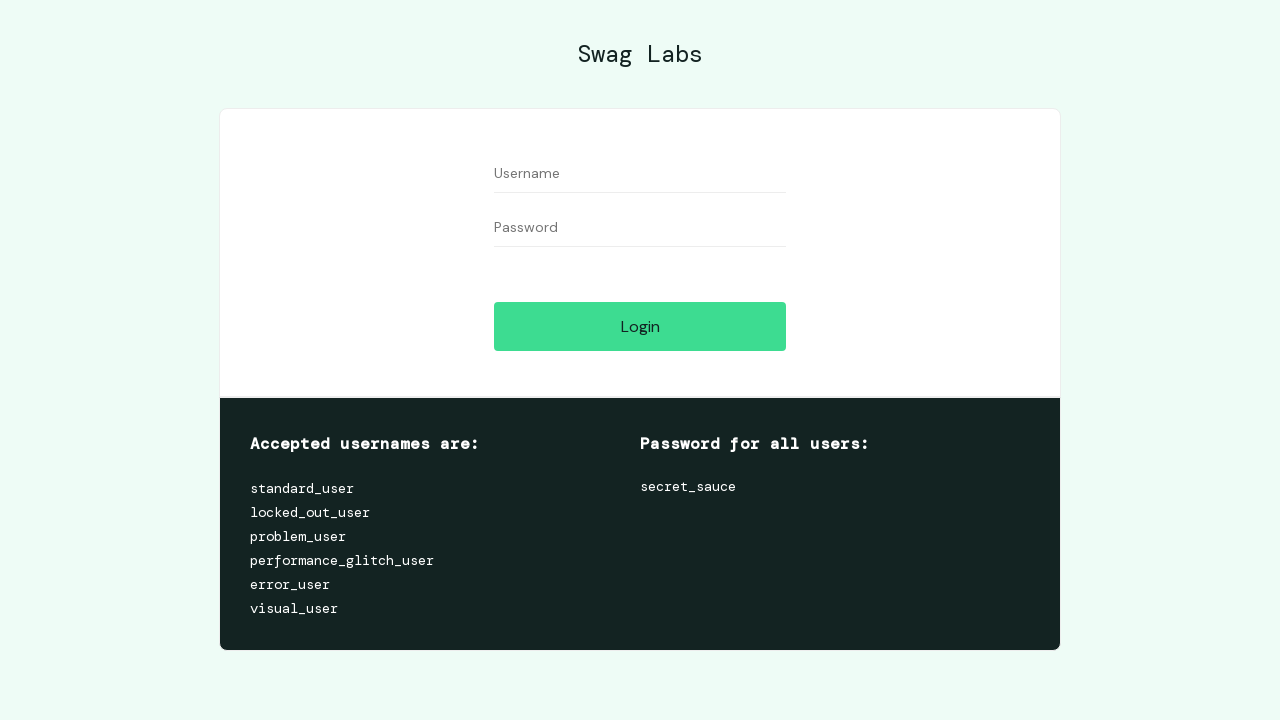

Filled username field with 'standard_user' on input[data-test='username']
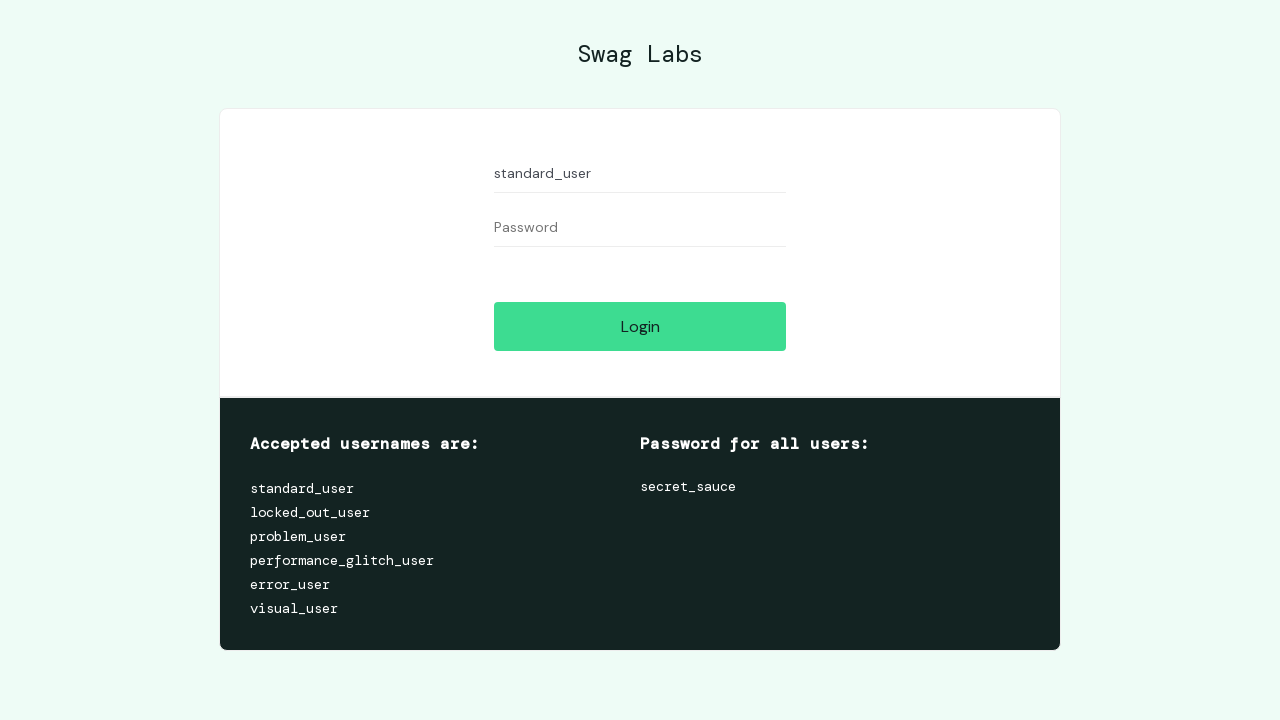

Filled password field with 'somepassword' on input[data-test='password']
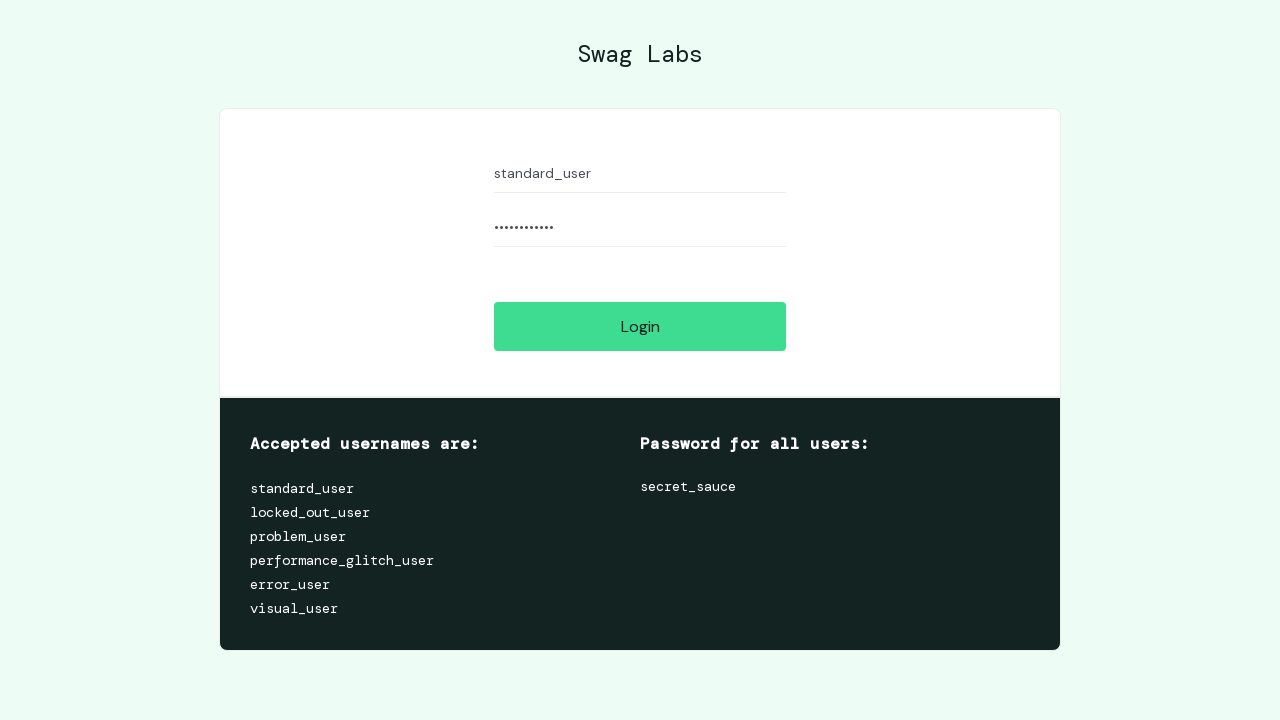

Cleared password field on input[data-test='password']
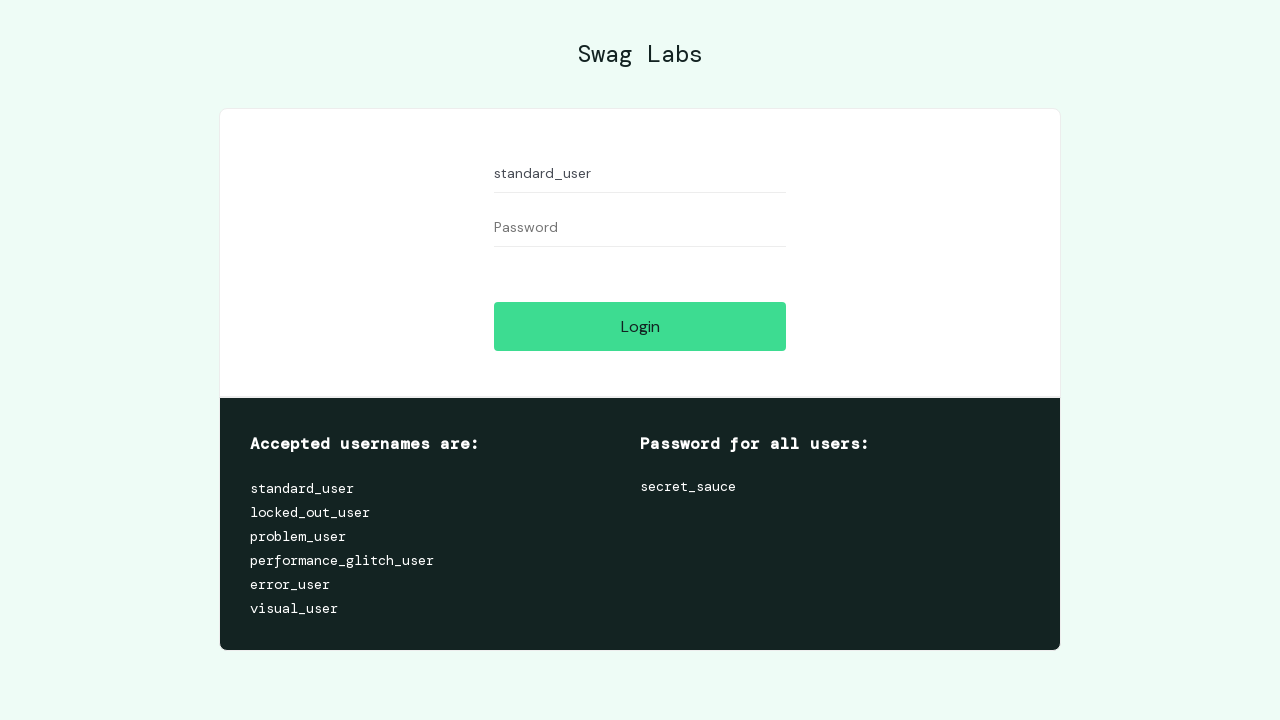

Clicked login button at (640, 326) on input[data-test='login-button']
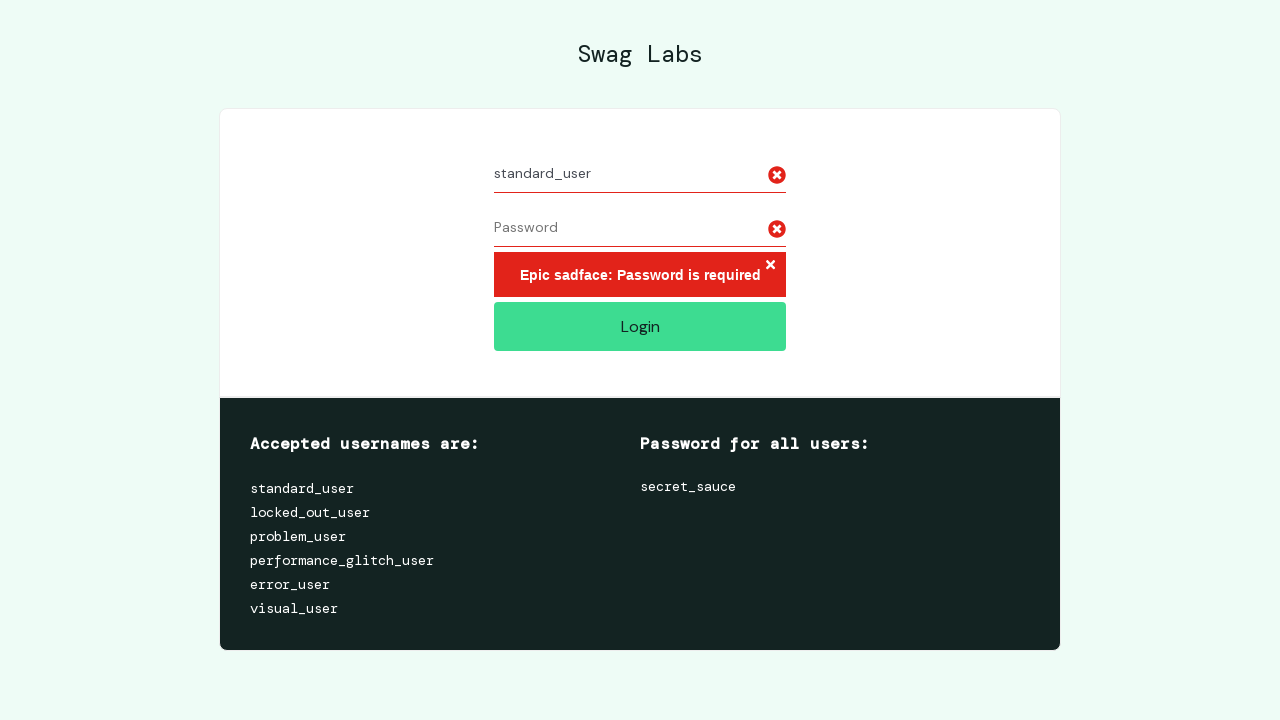

Error message element appeared
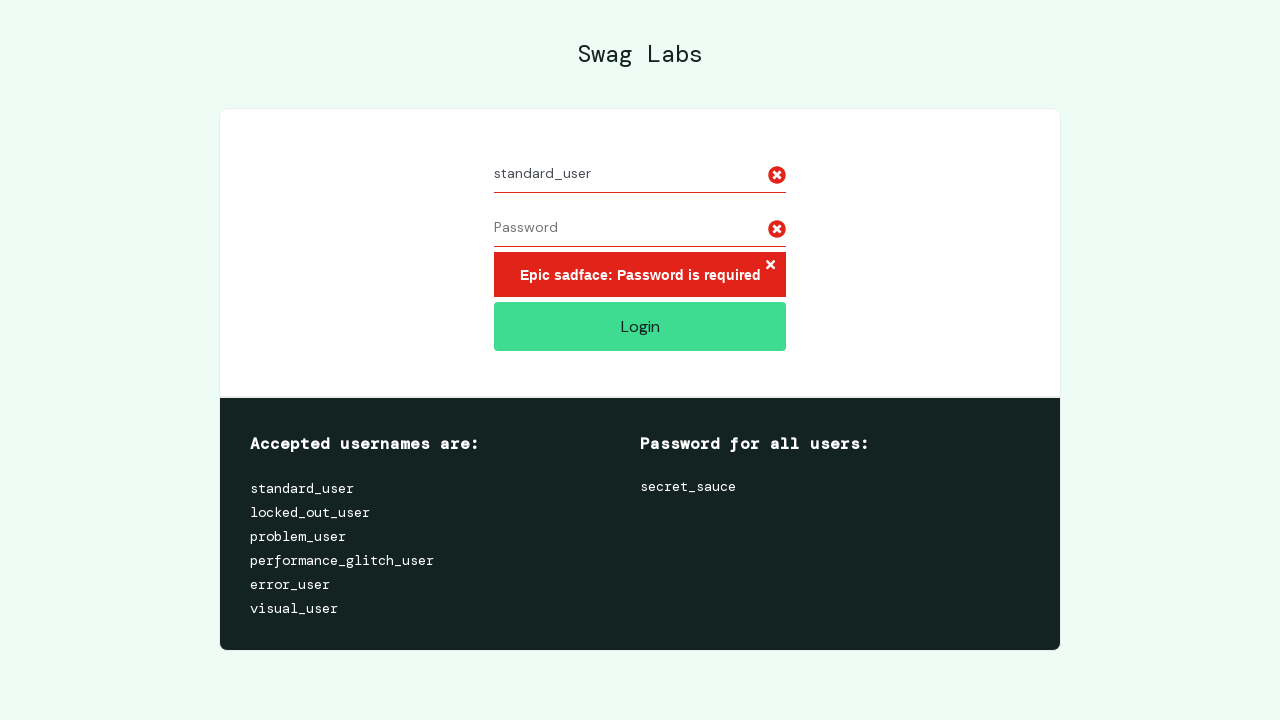

Retrieved error message text
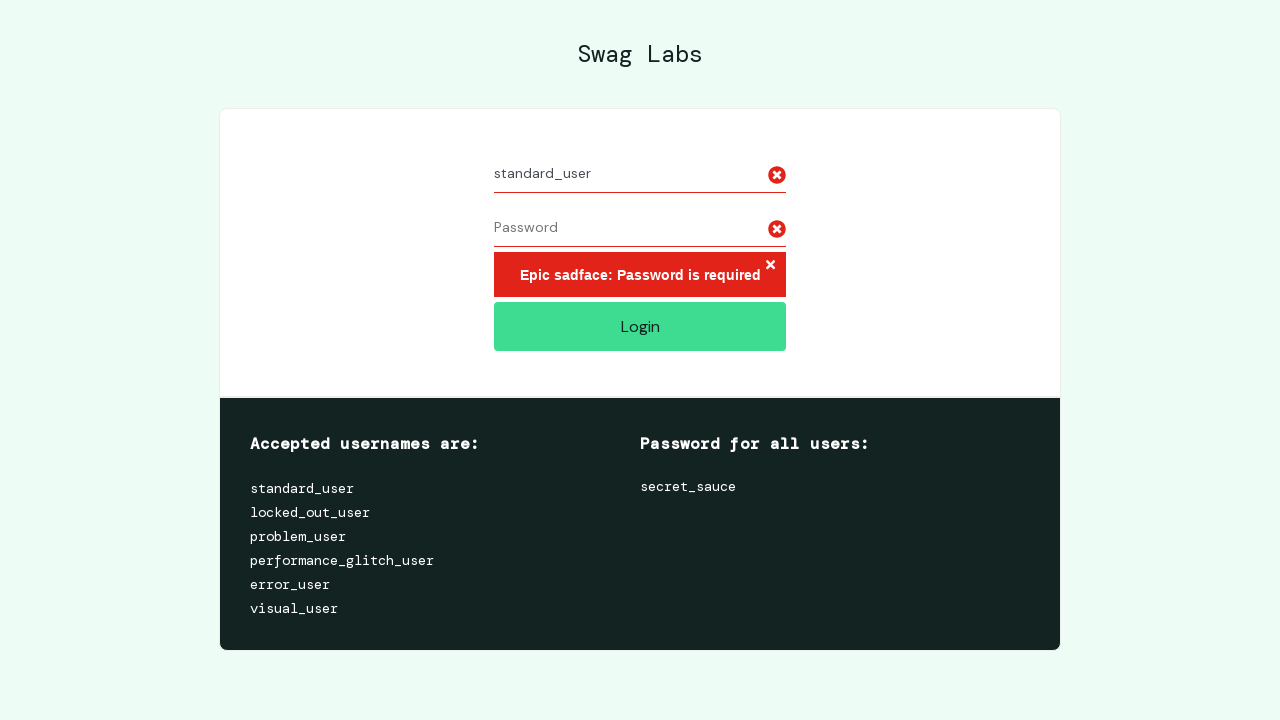

Verified 'Password is required' error message is displayed
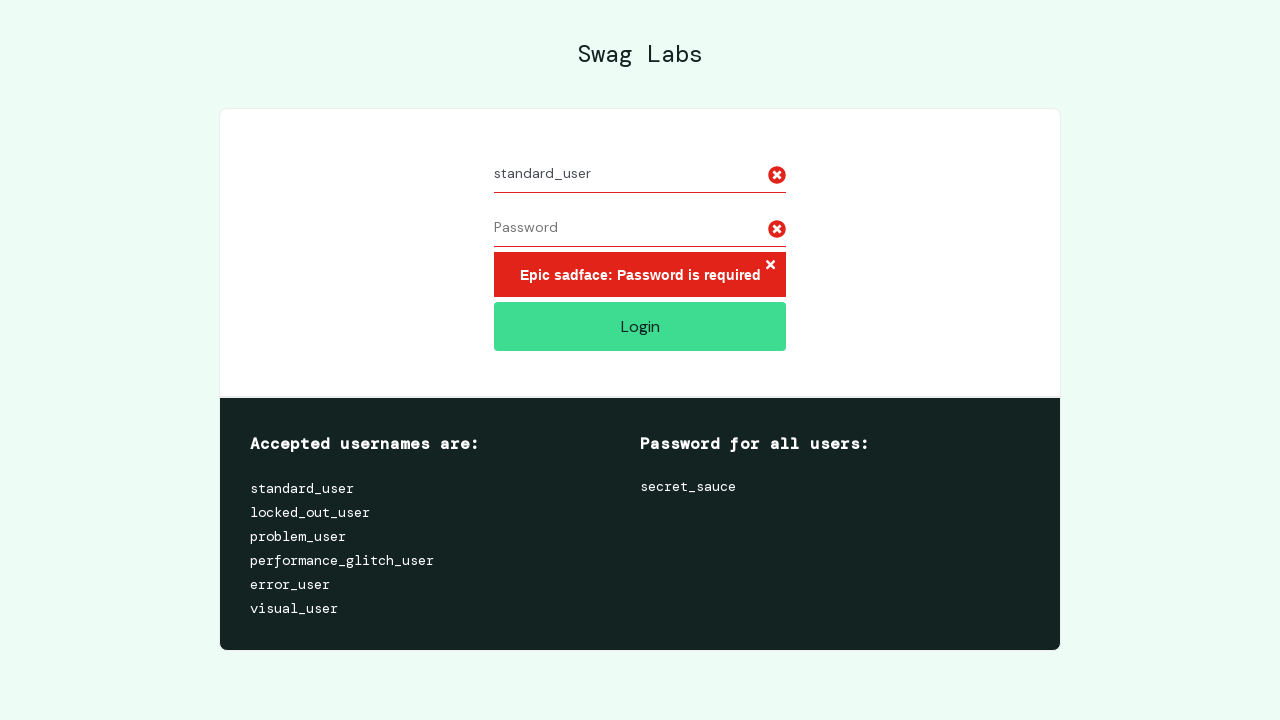

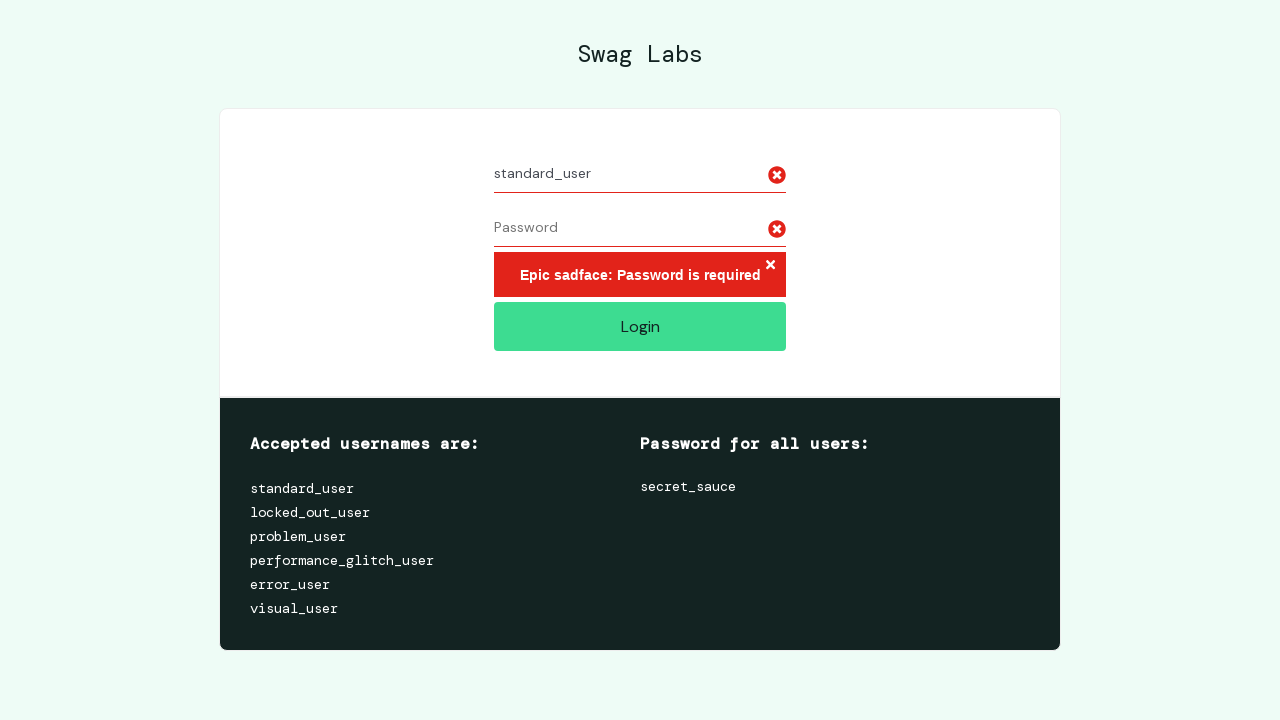